Navigates to Random.org's string generator page and verifies the page loads correctly by checking the title and confirming the random string data element is present.

Starting URL: https://www.random.org/strings/?num=1&len=20&digits=on&upperalpha=on&loweralpha=on&unique=on&format=html&rnd=new

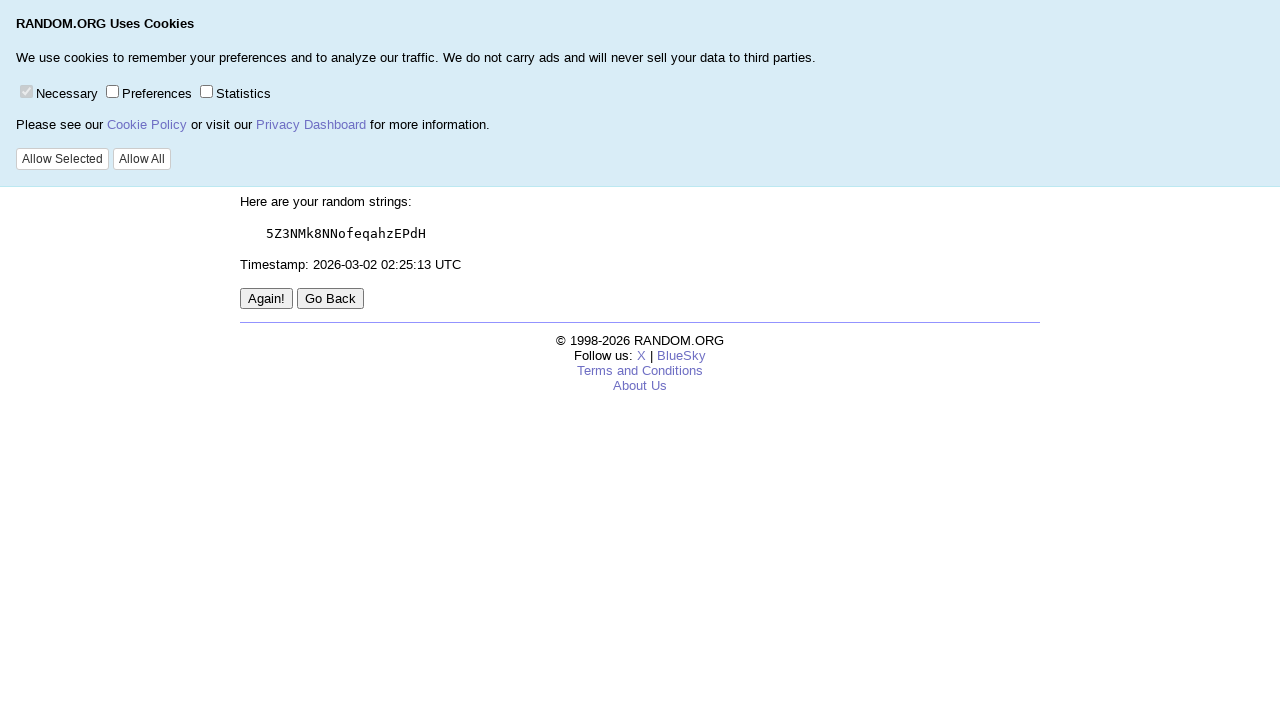

Navigated to Random.org string generator page
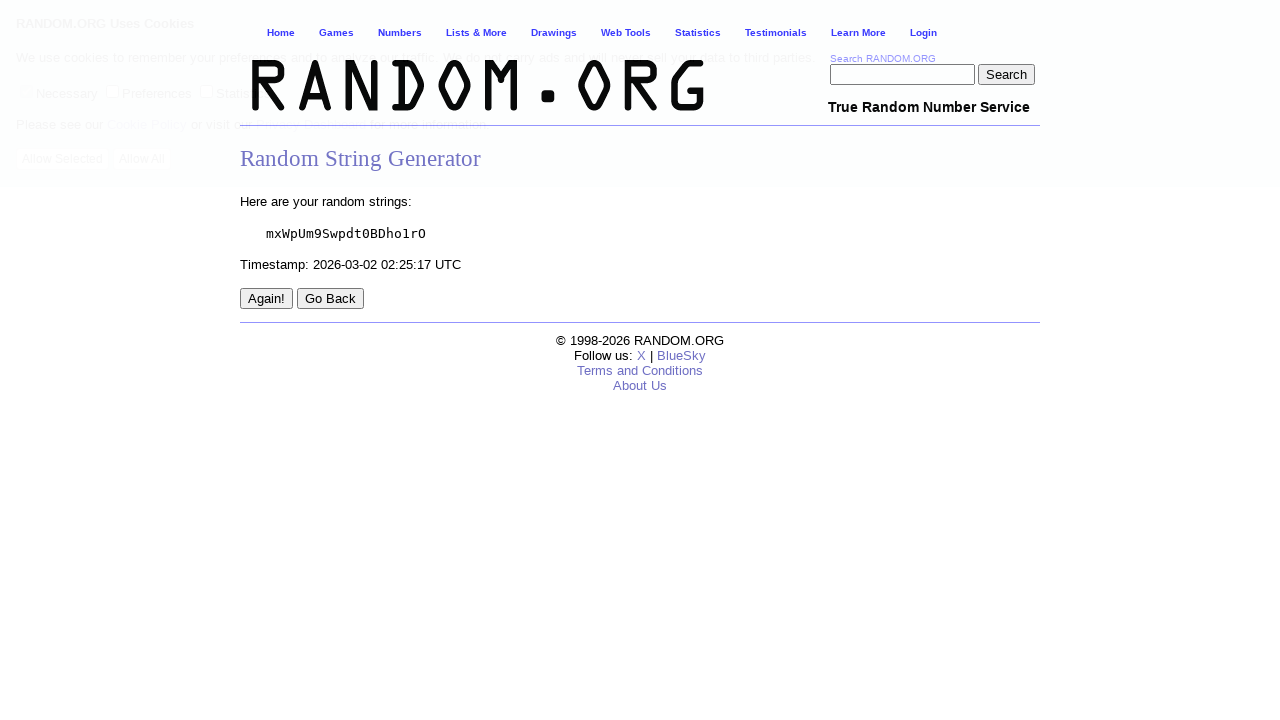

Verified page title contains 'String Generator'
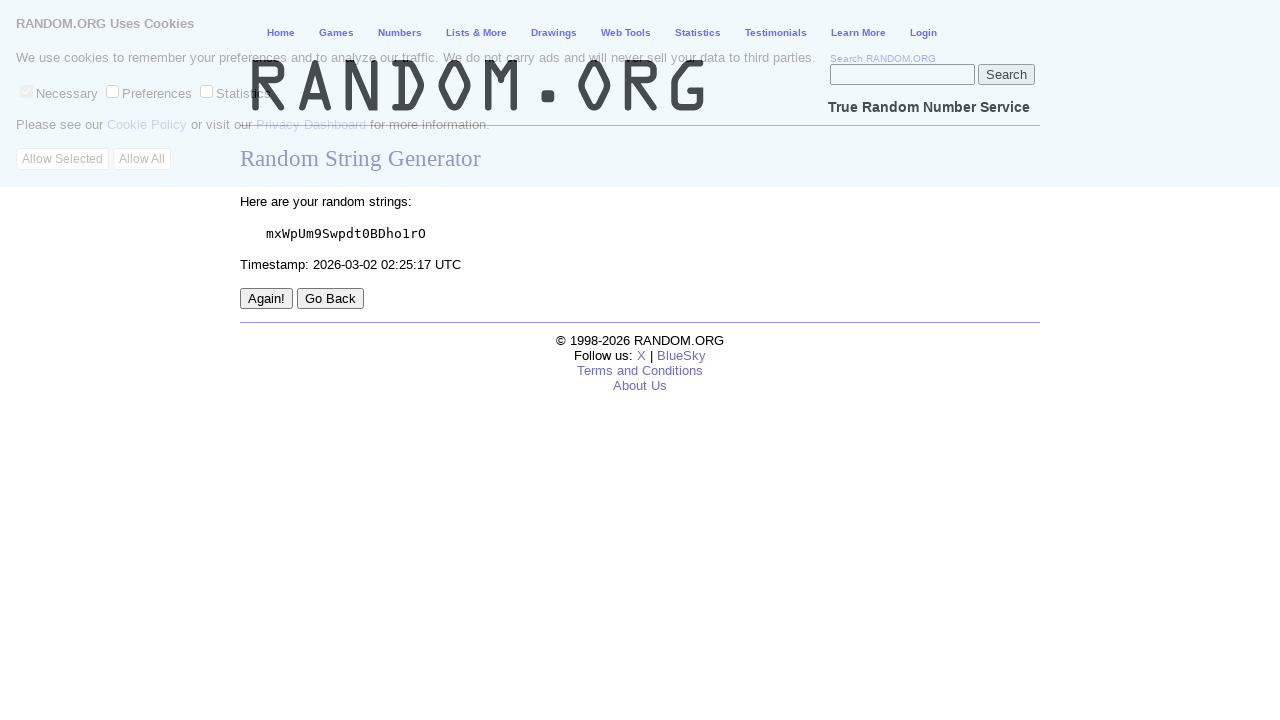

Confirmed random string data element is present
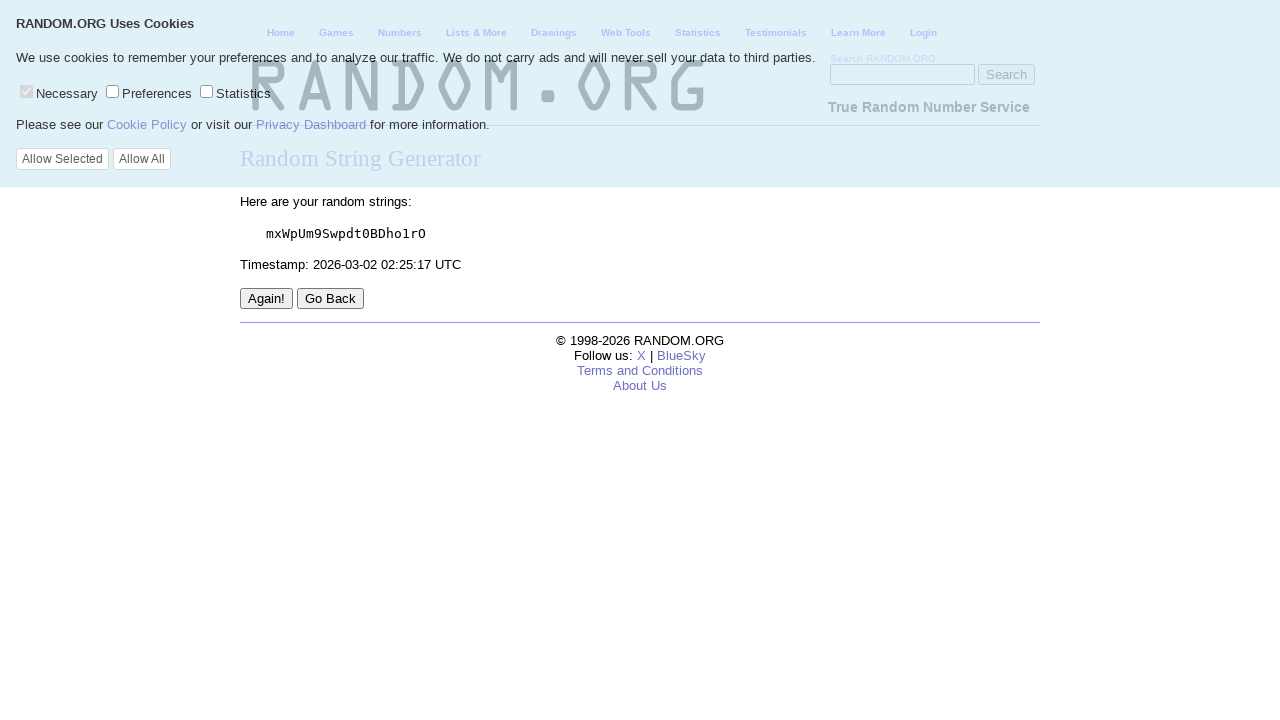

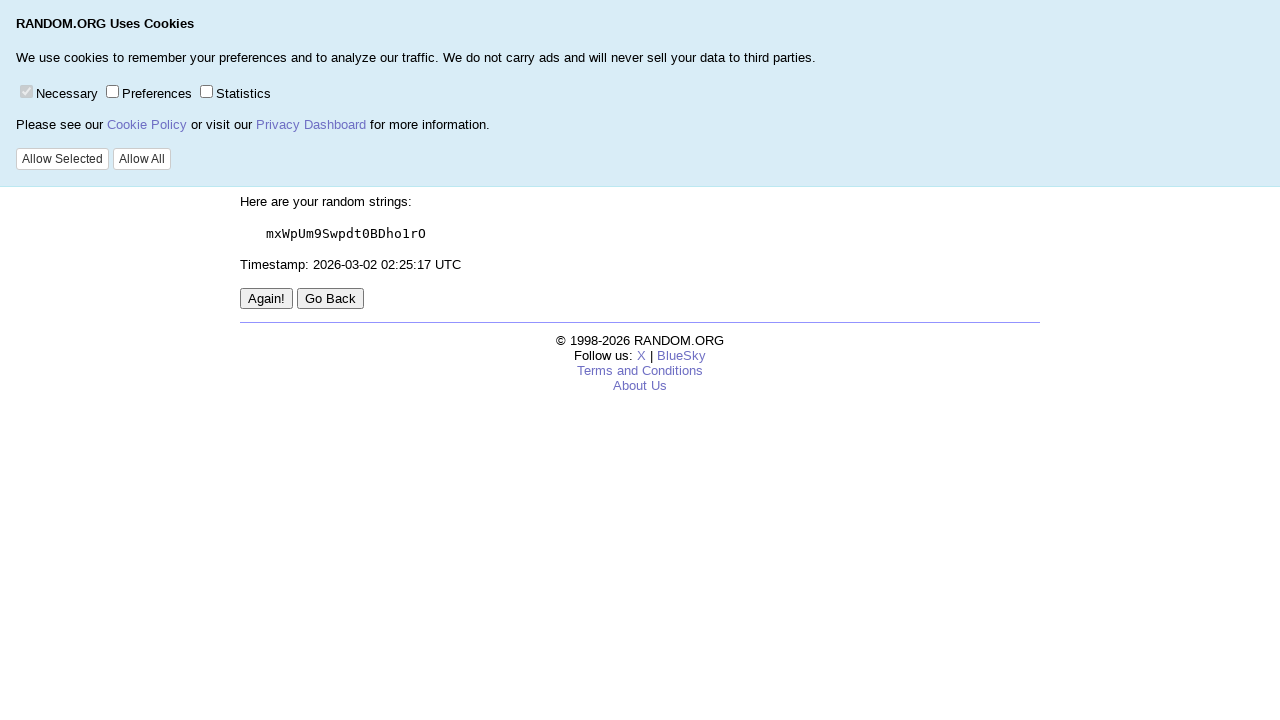